Opens Target website and clicks on the cart icon to view the shopping cart

Starting URL: https://target.com

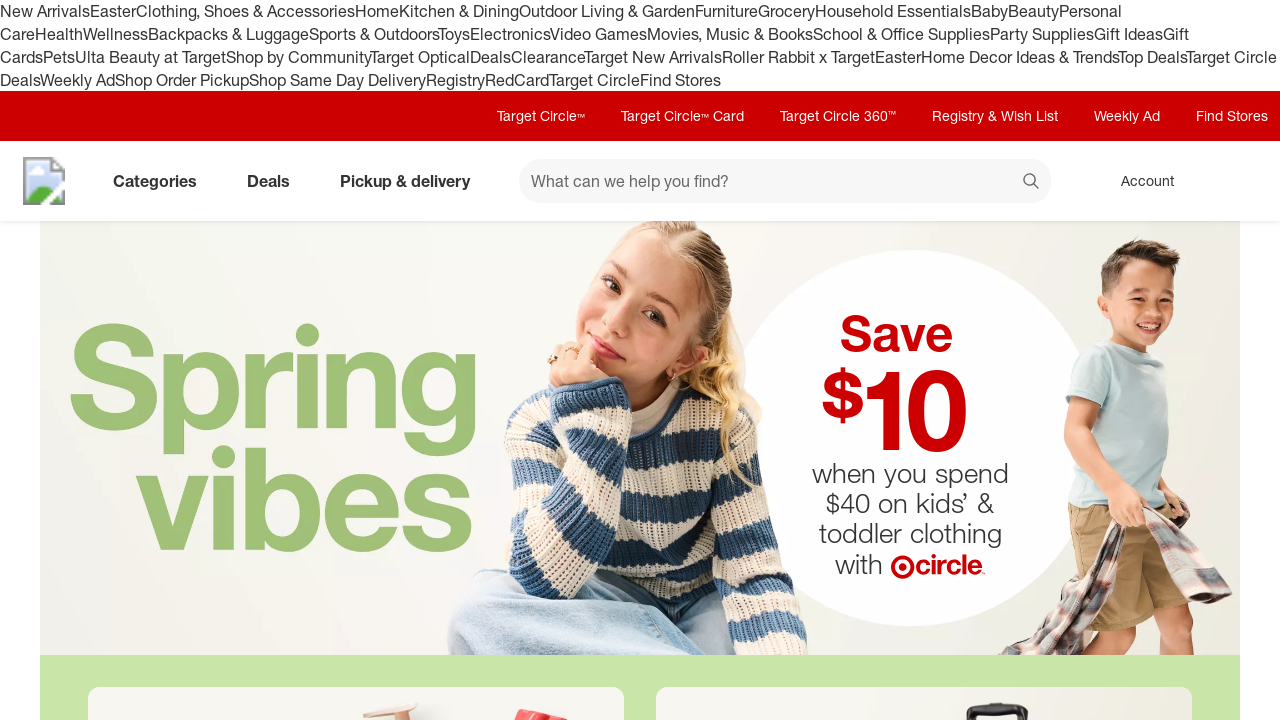

Navigated to Target website
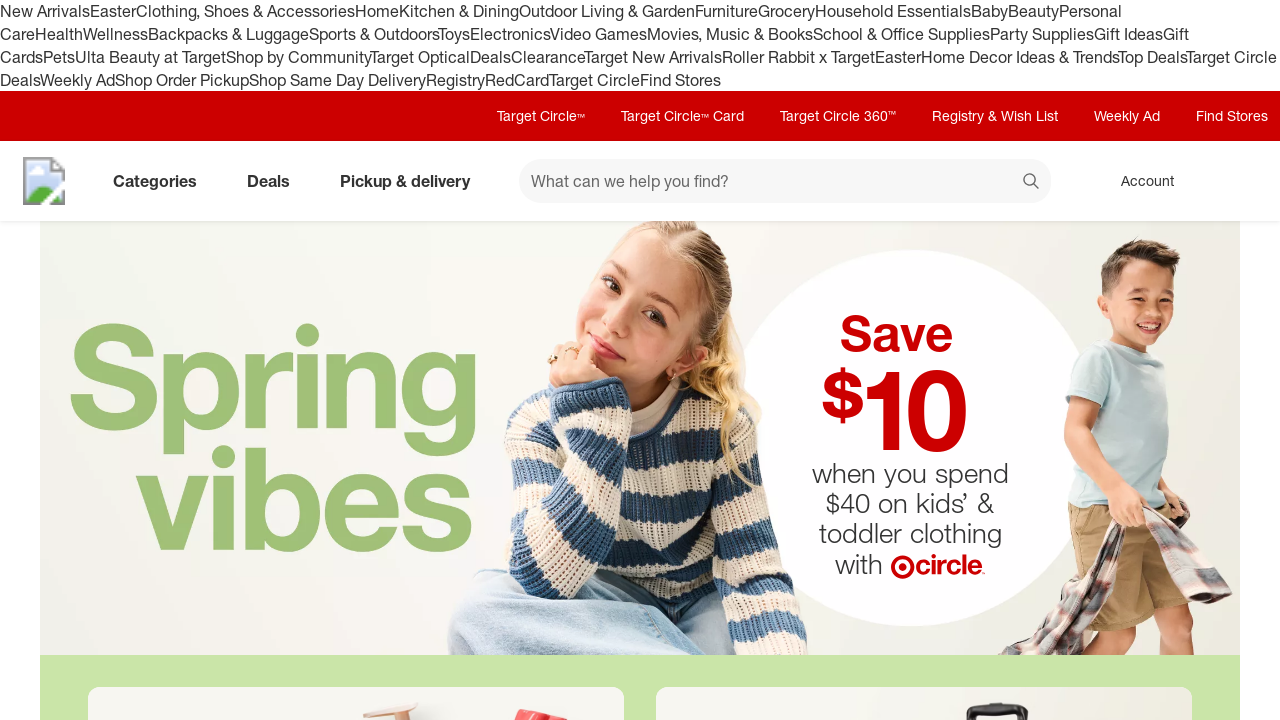

Clicked on cart icon at (1238, 181) on [data-test="@web/CartLink"]
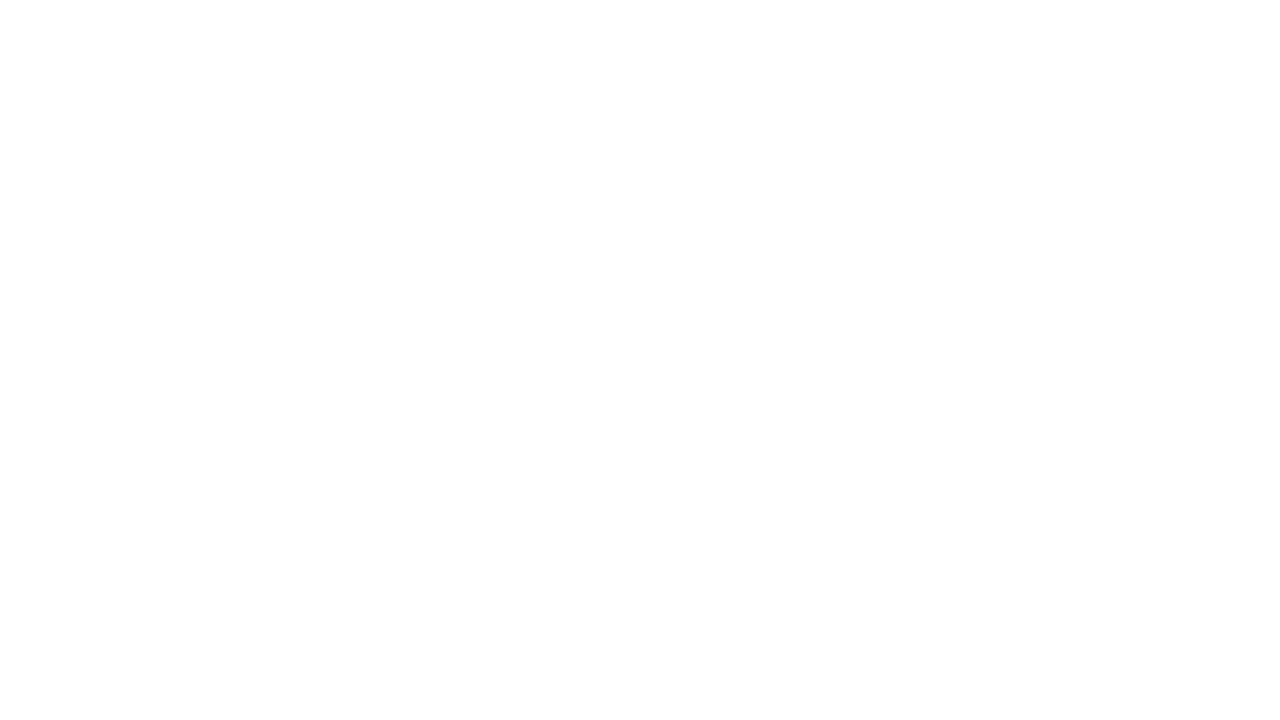

Cart page loaded successfully
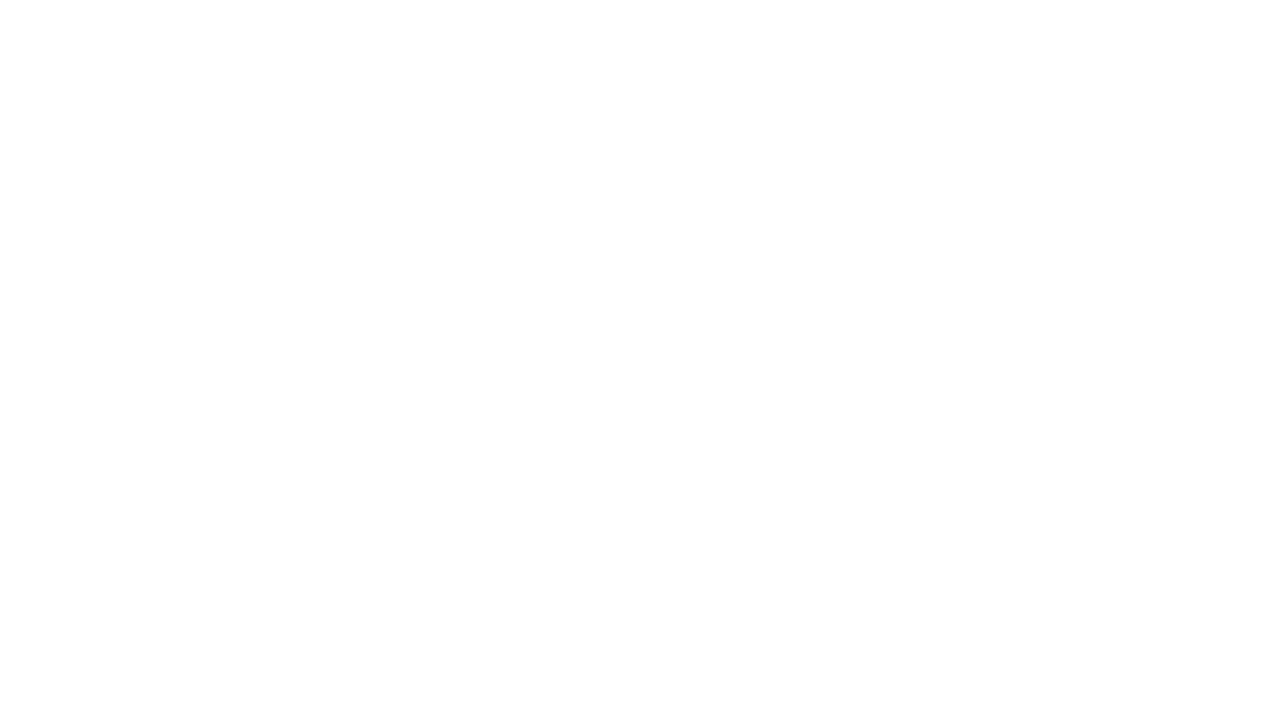

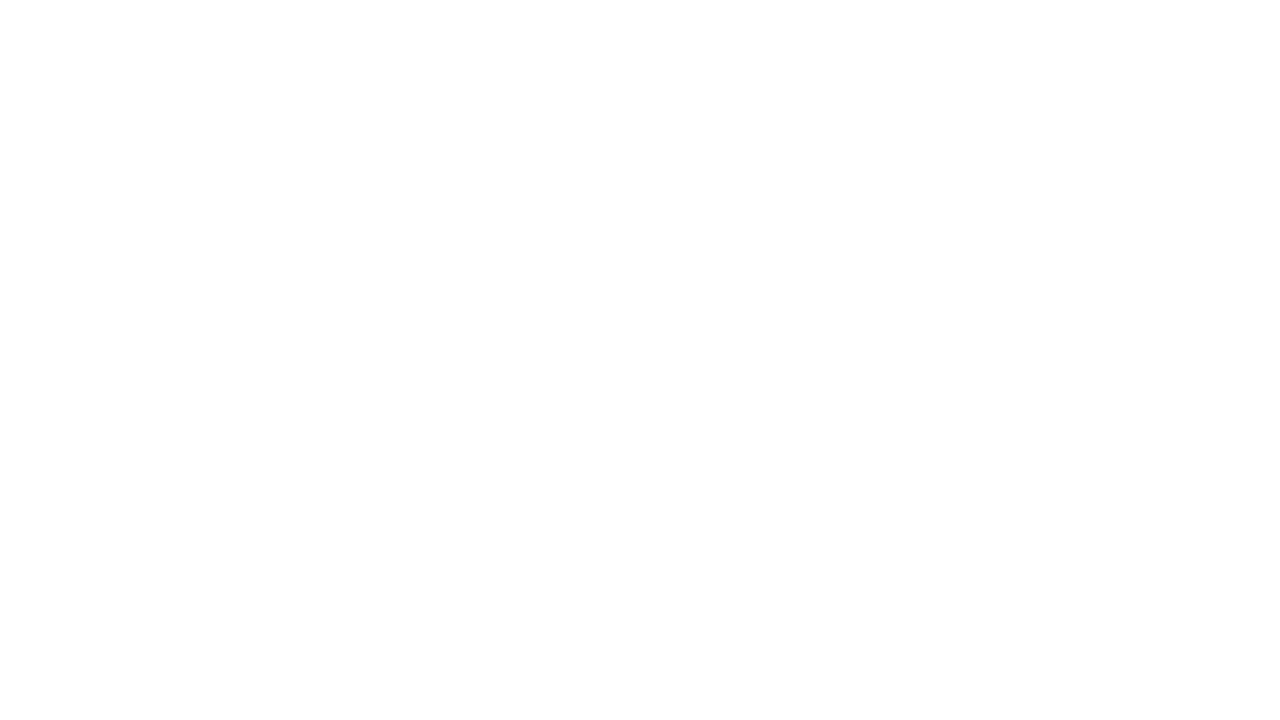